Tests dynamic content loading by navigating to the dynamic loading example, clicking a start button, and waiting for the hidden element to become visible after loading completes.

Starting URL: https://the-internet.herokuapp.com/

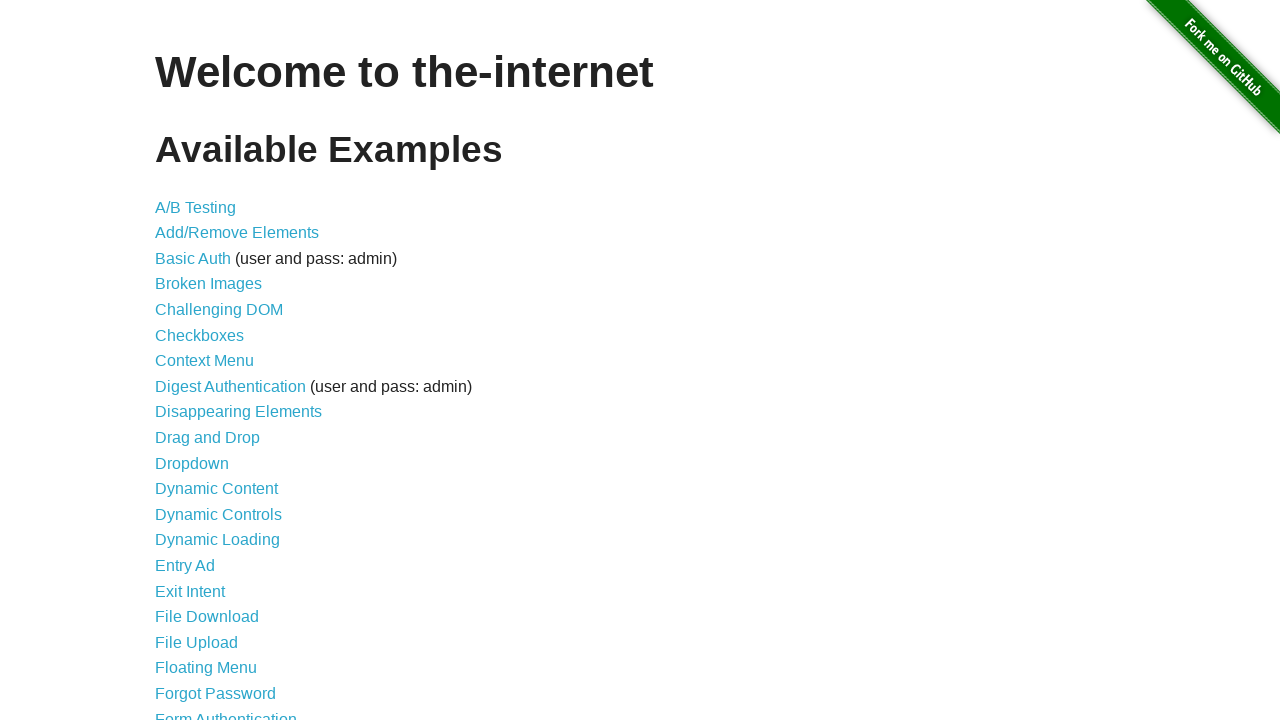

Clicked on Dynamic Loading link at (218, 540) on a[href='/dynamic_loading']
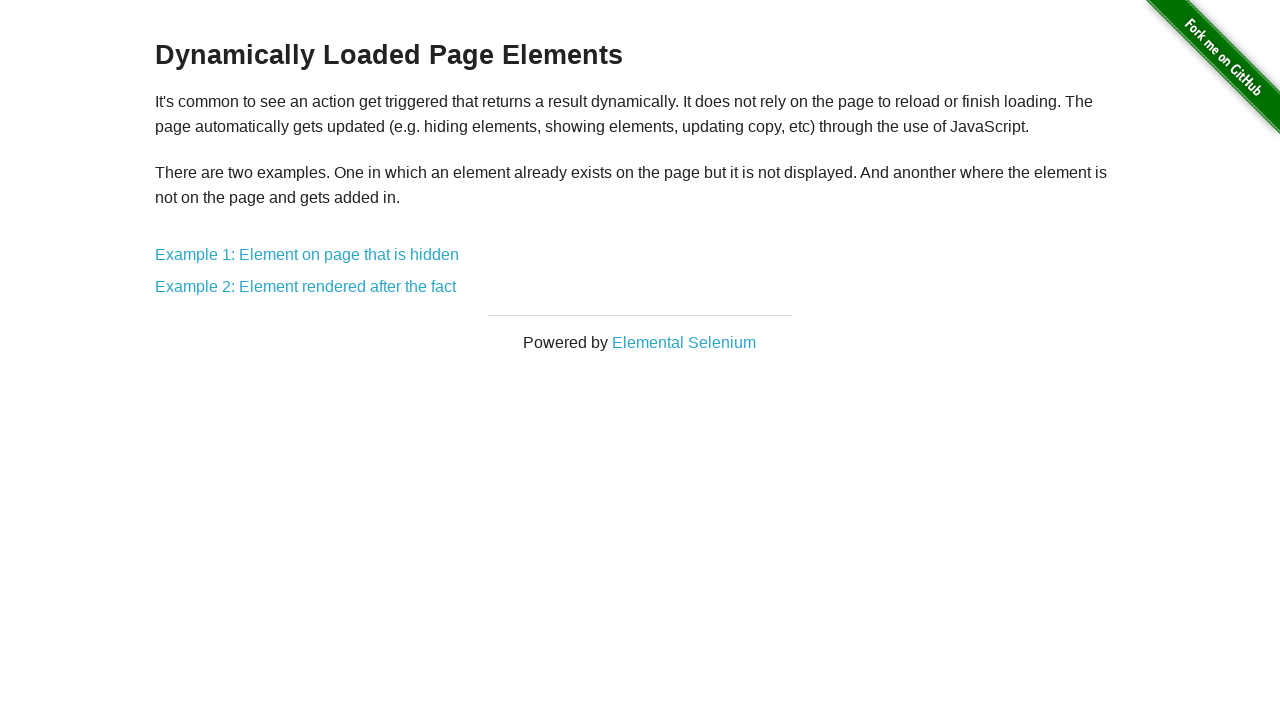

Clicked on Example 1: Element on page that is hidden at (307, 255) on a[href='/dynamic_loading/1']
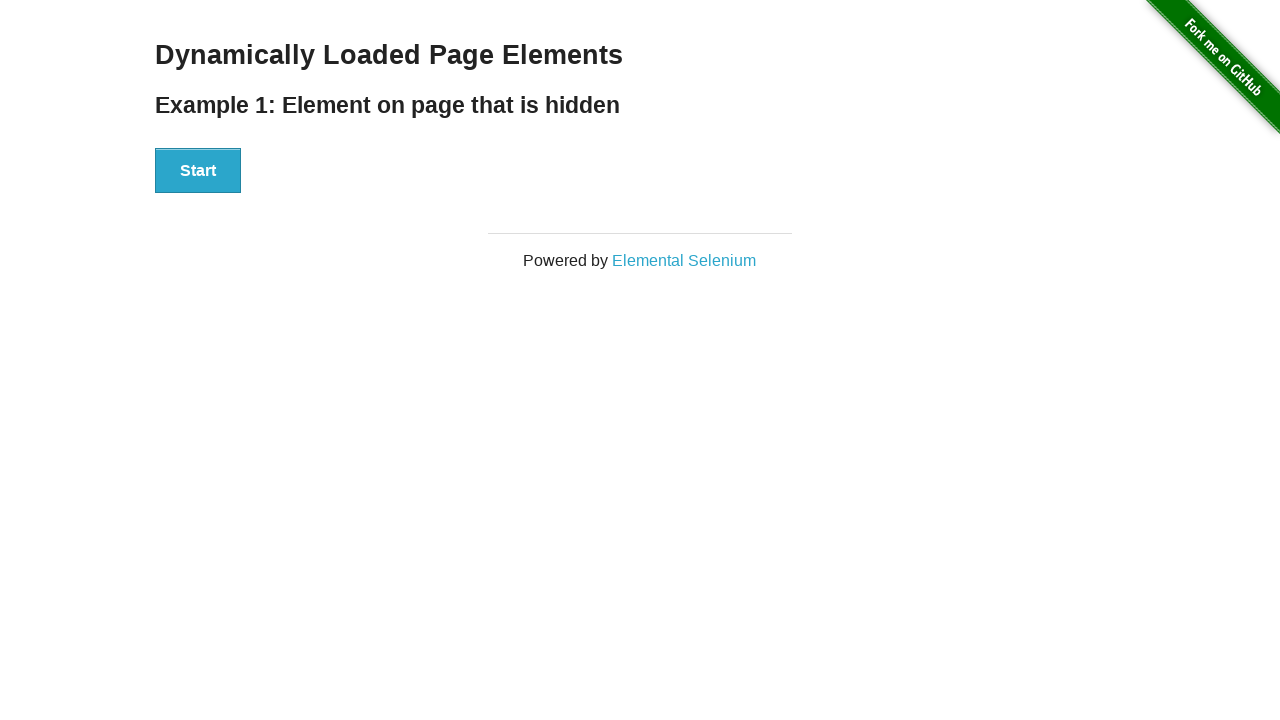

Clicked the Start button to begin loading at (198, 171) on xpath=//div[@id='start']/button
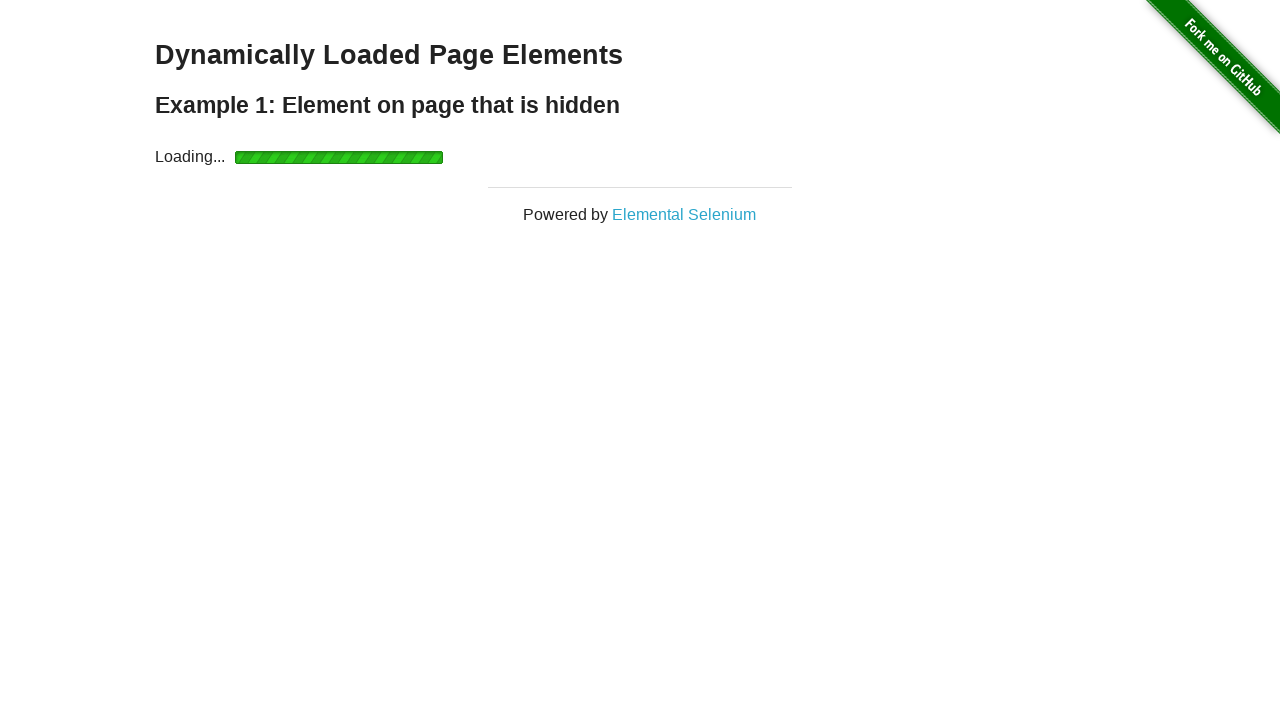

Waited for finish text to become visible
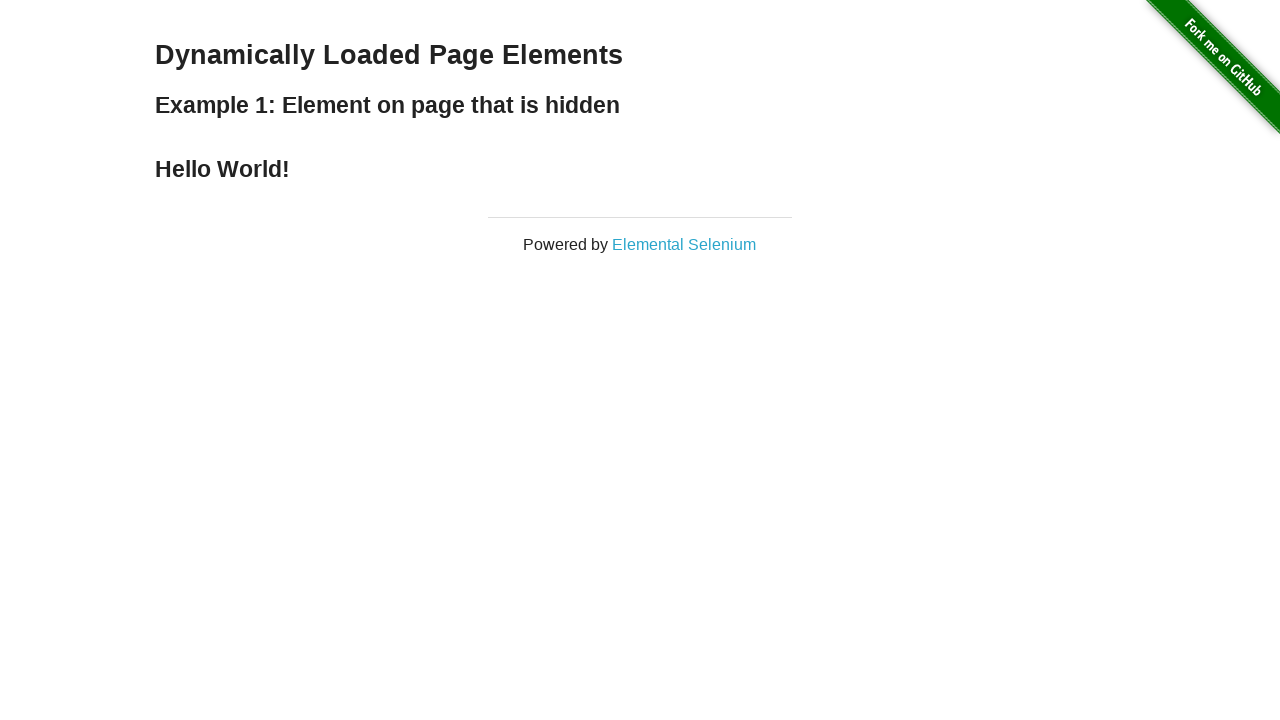

Verified the finish element is displayed
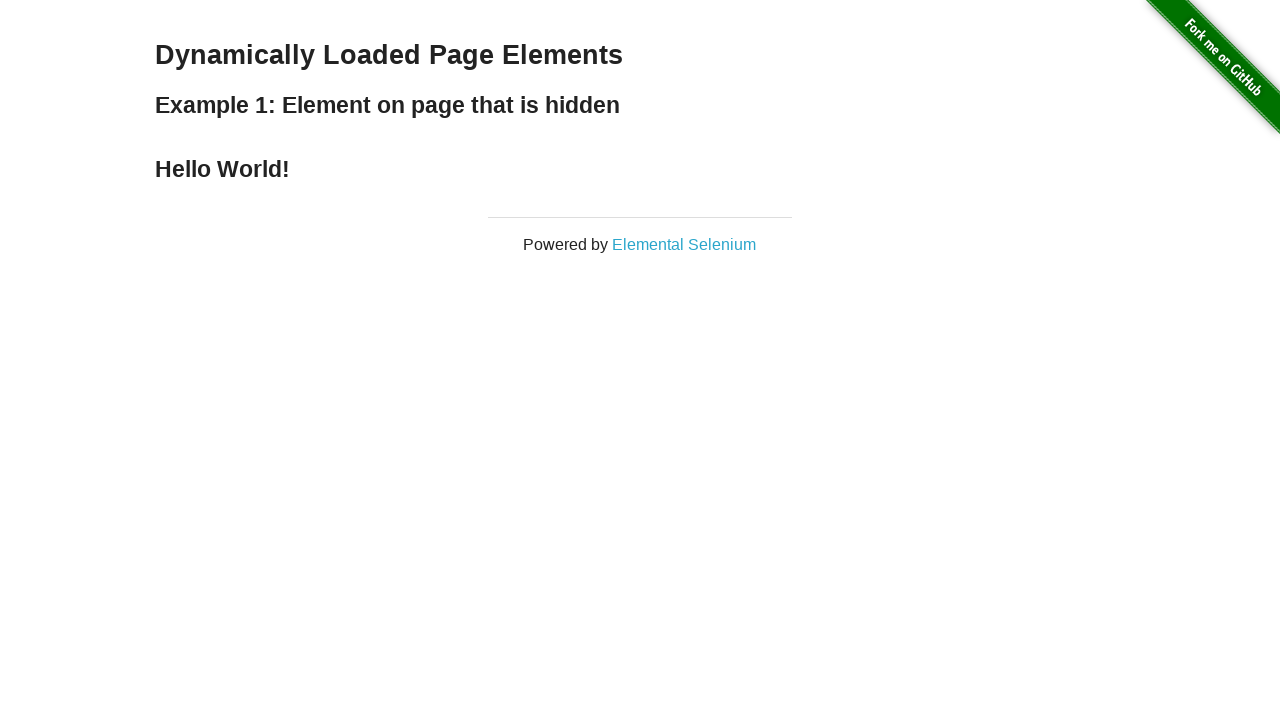

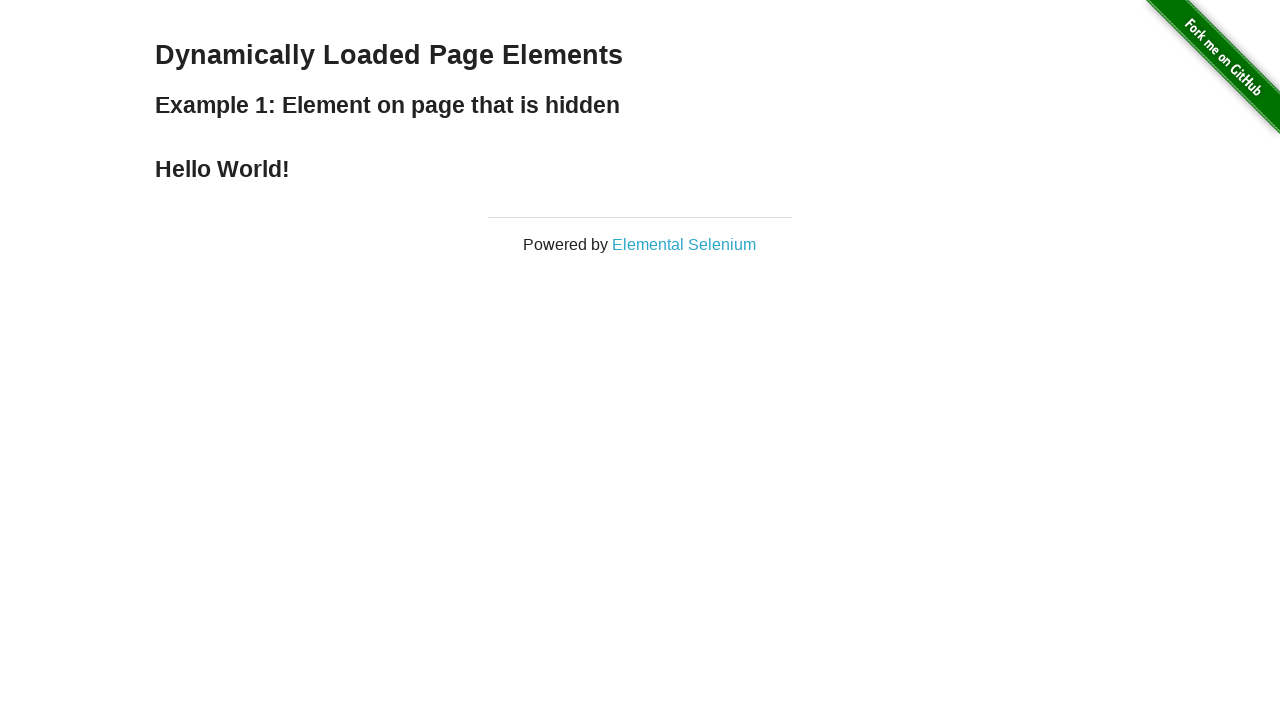